Tests checkbox validation by selecting all unchecked checkboxes on the page and then clicking the submit button

Starting URL: https://cloudgensoftech.in/Program5_CheckboxValidation.html

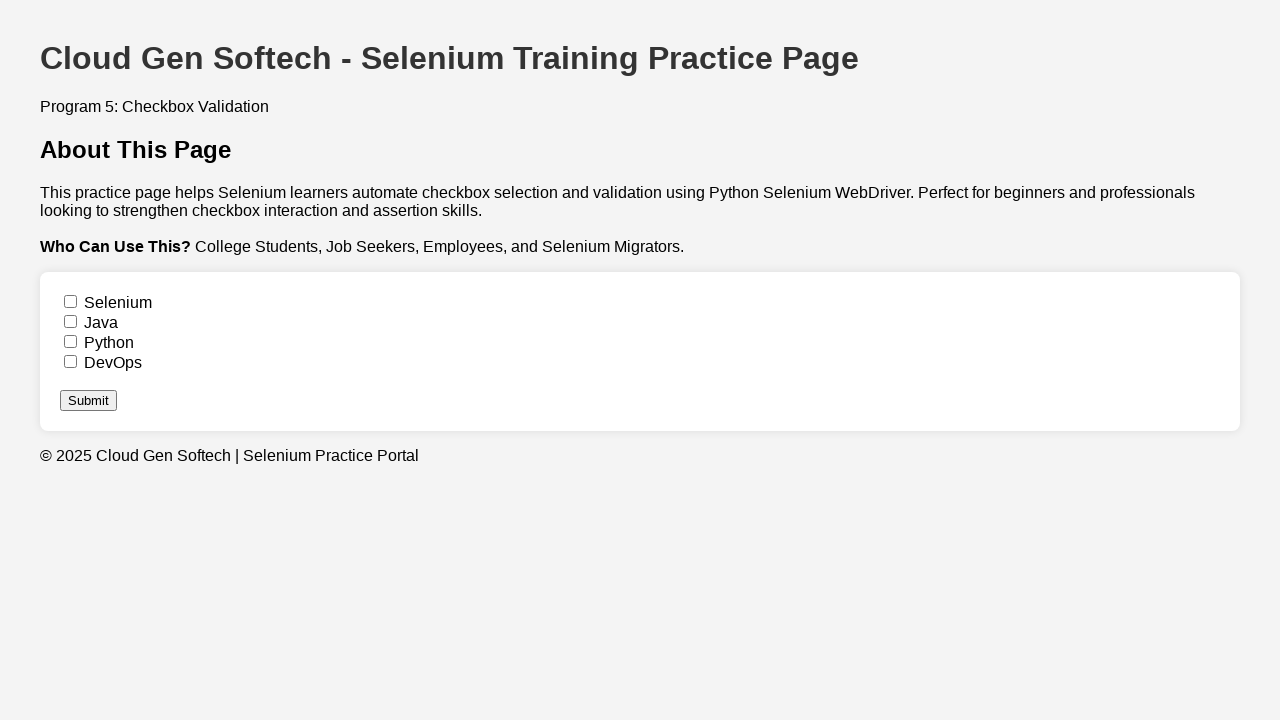

Navigated to checkbox validation page
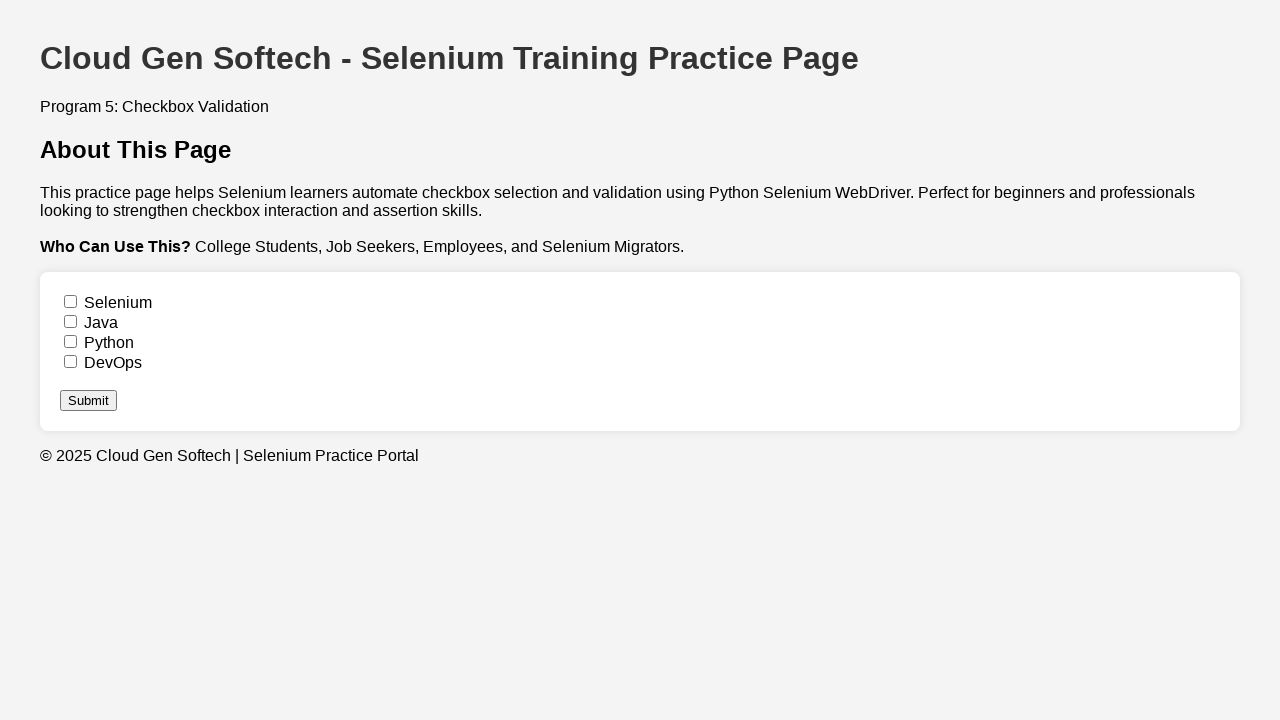

Located all checkboxes with name 'interest'
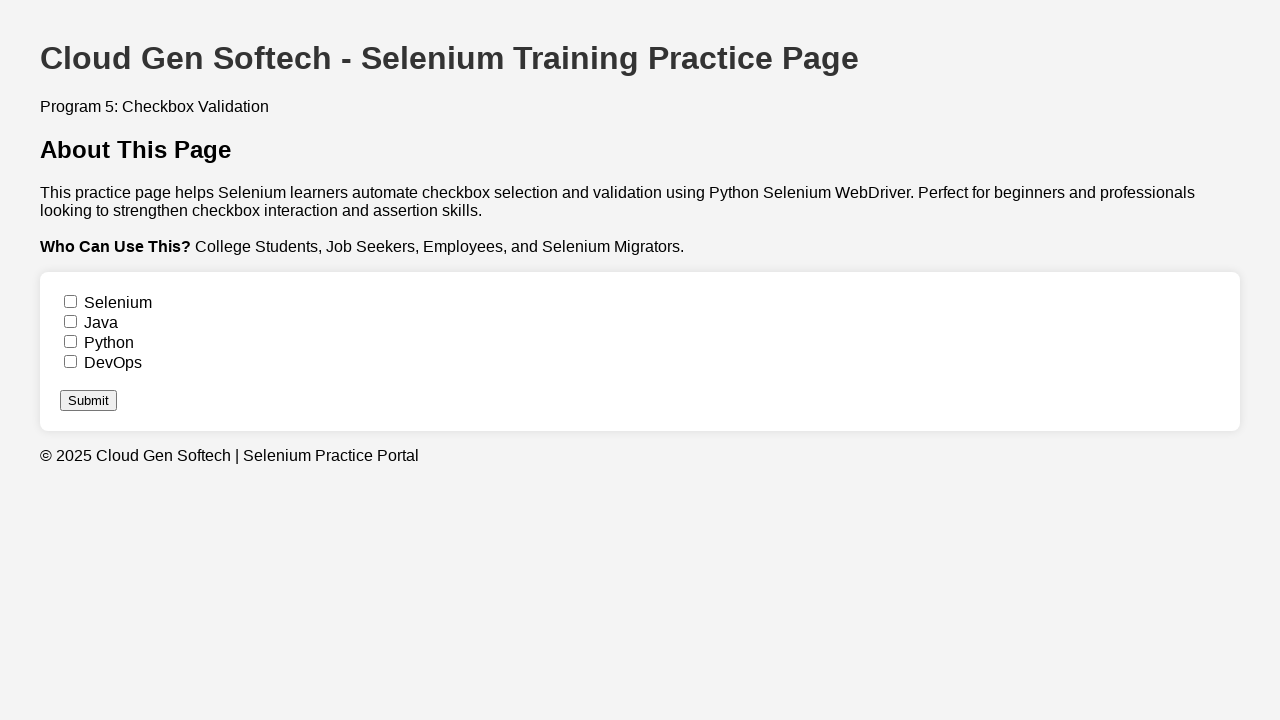

Clicked an unchecked checkbox at (70, 302) on input[name='interest'] >> nth=0
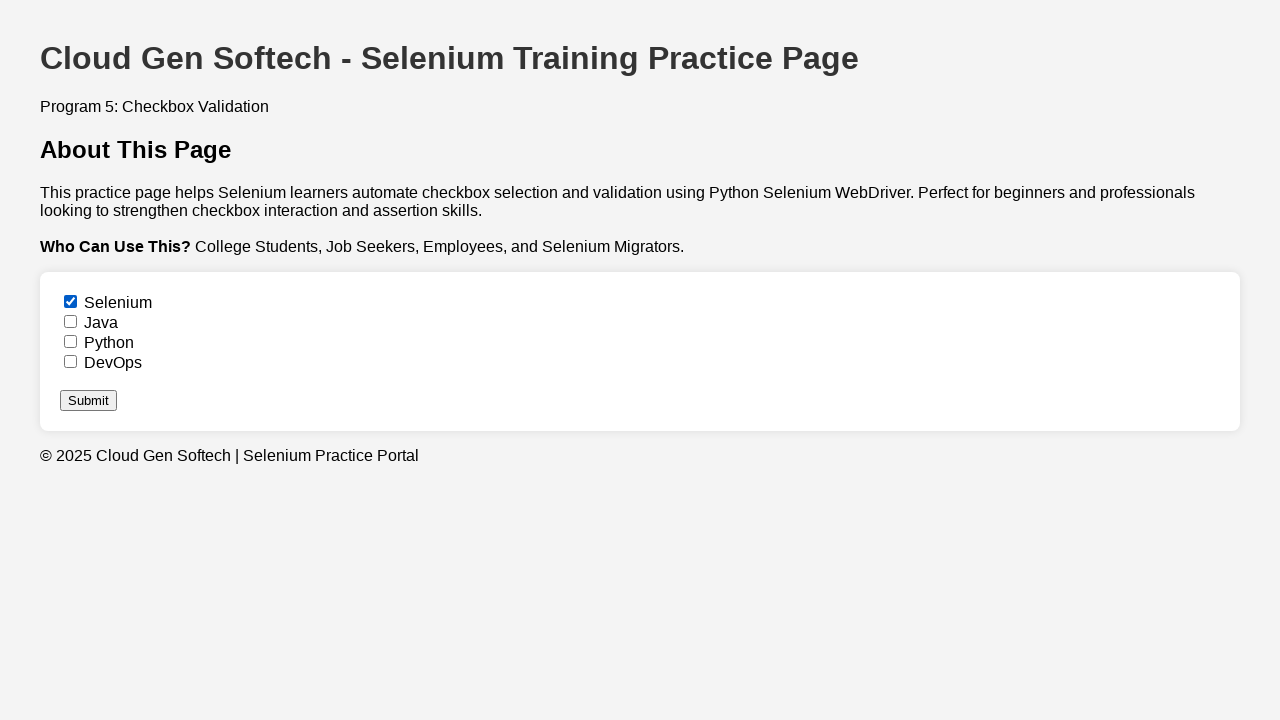

Verified checkbox is now selected
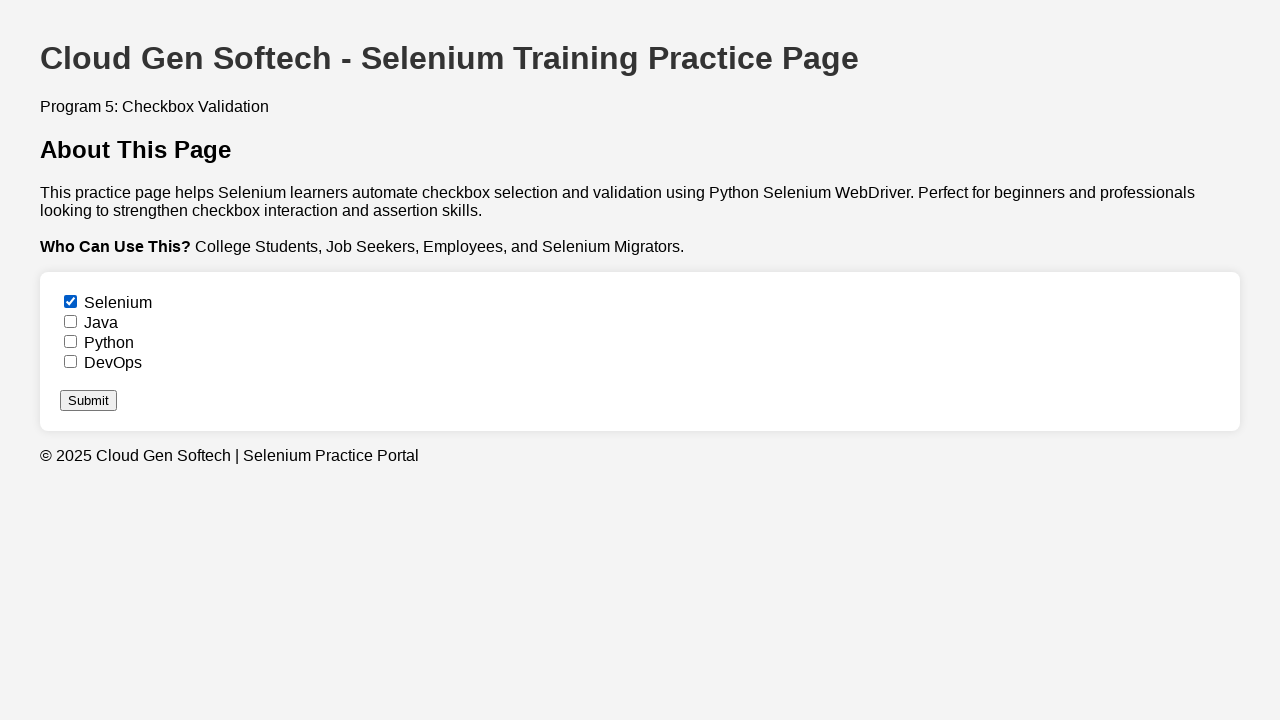

Clicked an unchecked checkbox at (70, 322) on input[name='interest'] >> nth=1
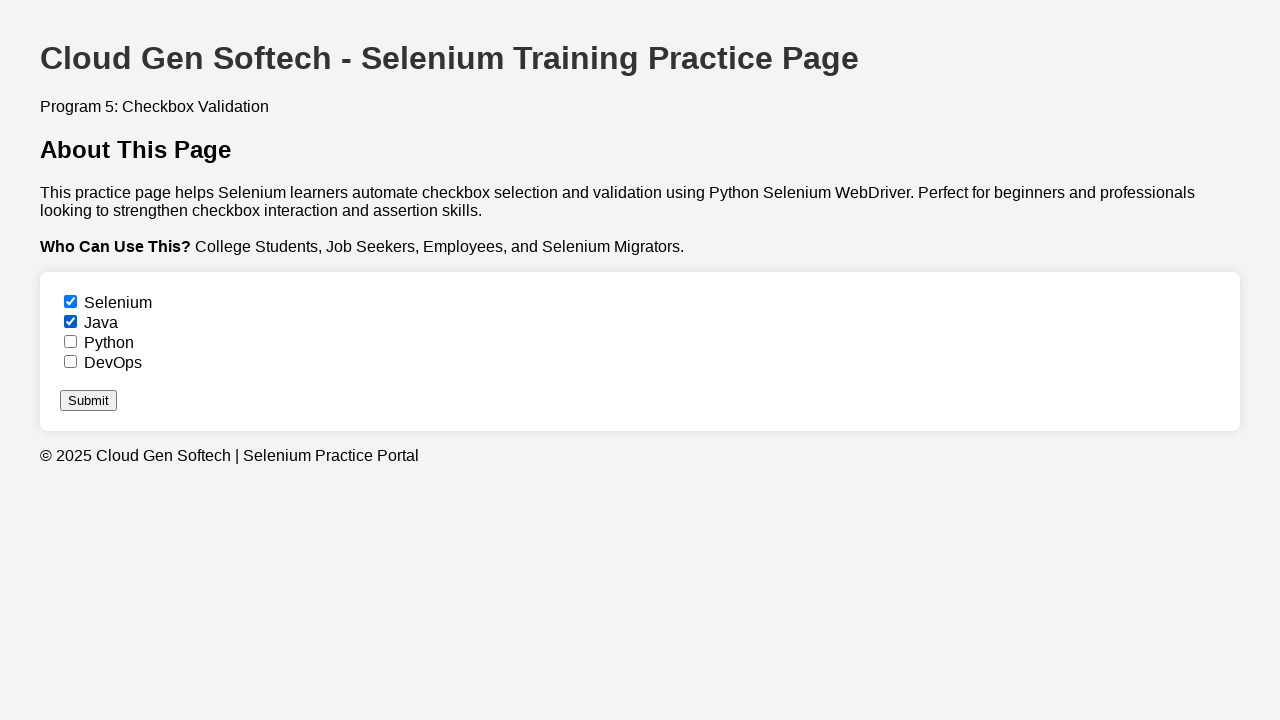

Verified checkbox is now selected
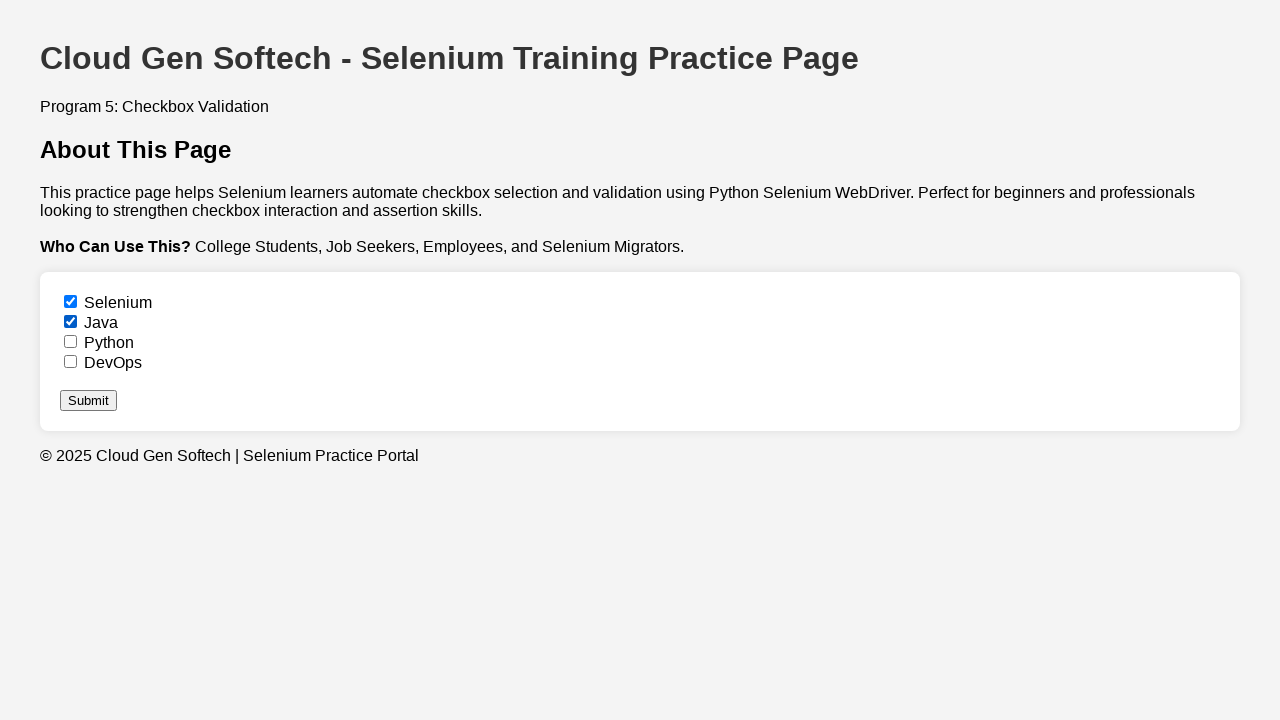

Clicked an unchecked checkbox at (70, 342) on input[name='interest'] >> nth=2
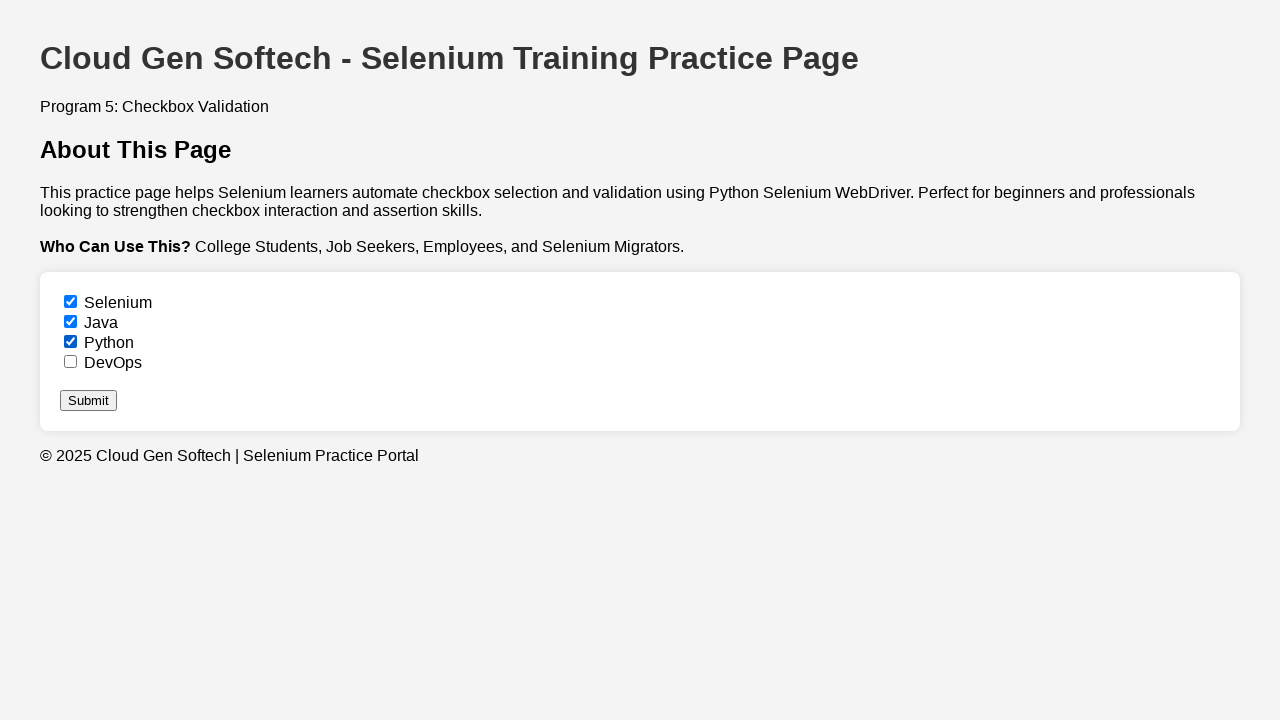

Verified checkbox is now selected
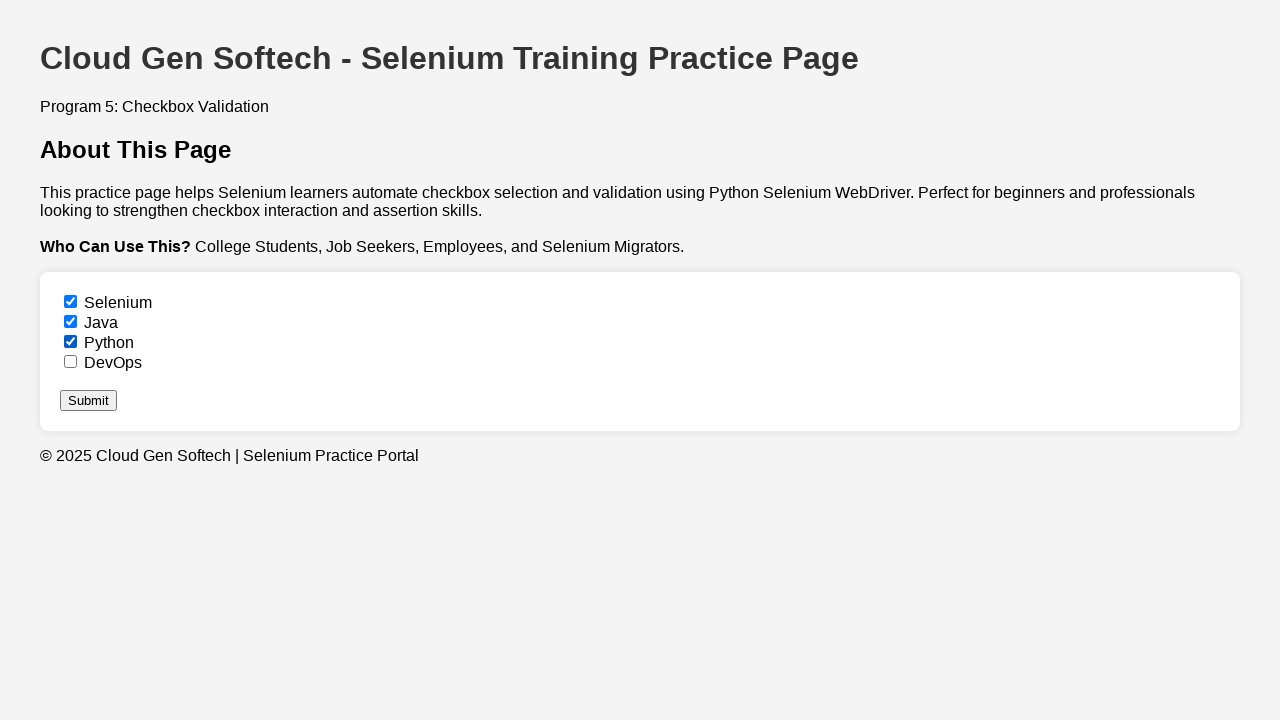

Clicked an unchecked checkbox at (70, 362) on input[name='interest'] >> nth=3
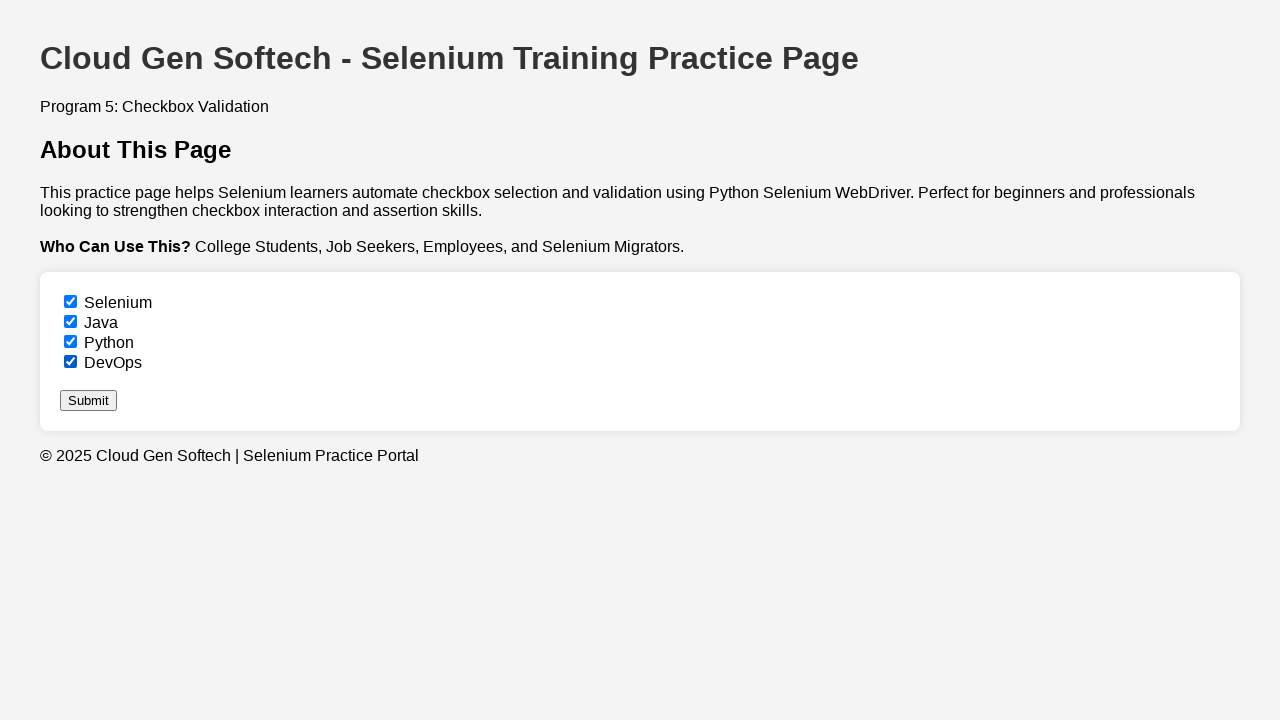

Verified checkbox is now selected
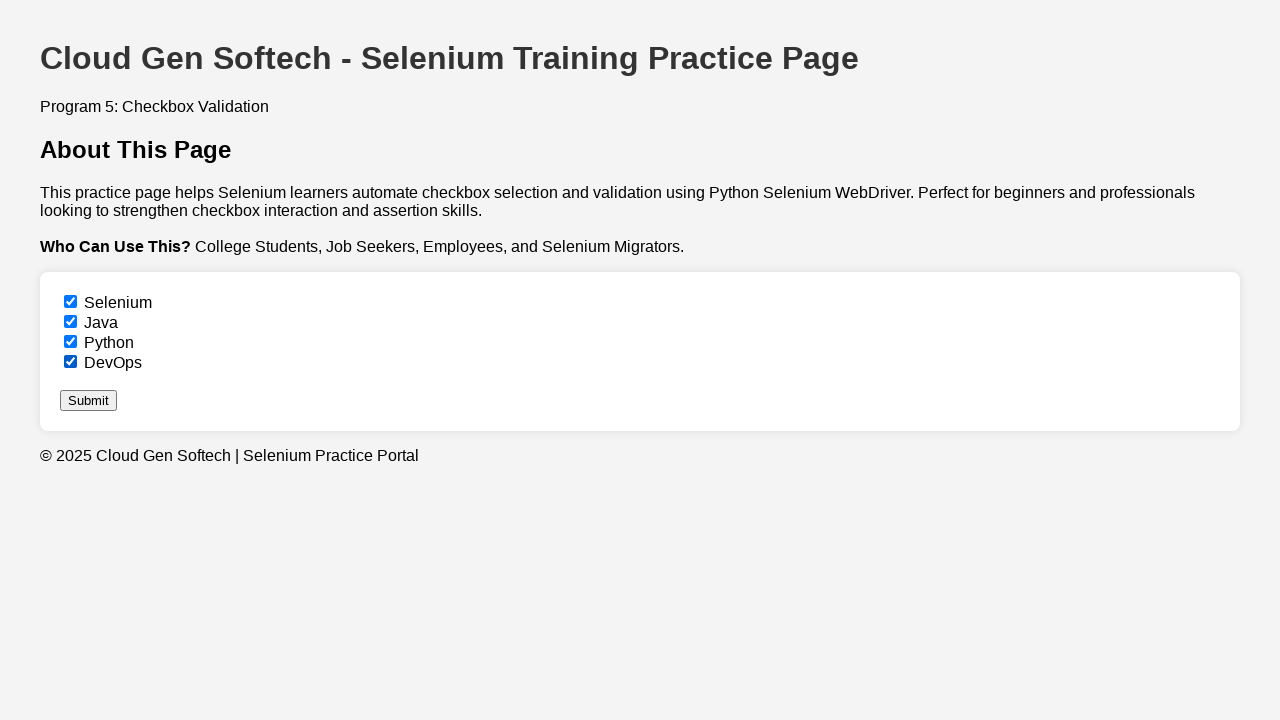

Clicked submit button at (88, 401) on button
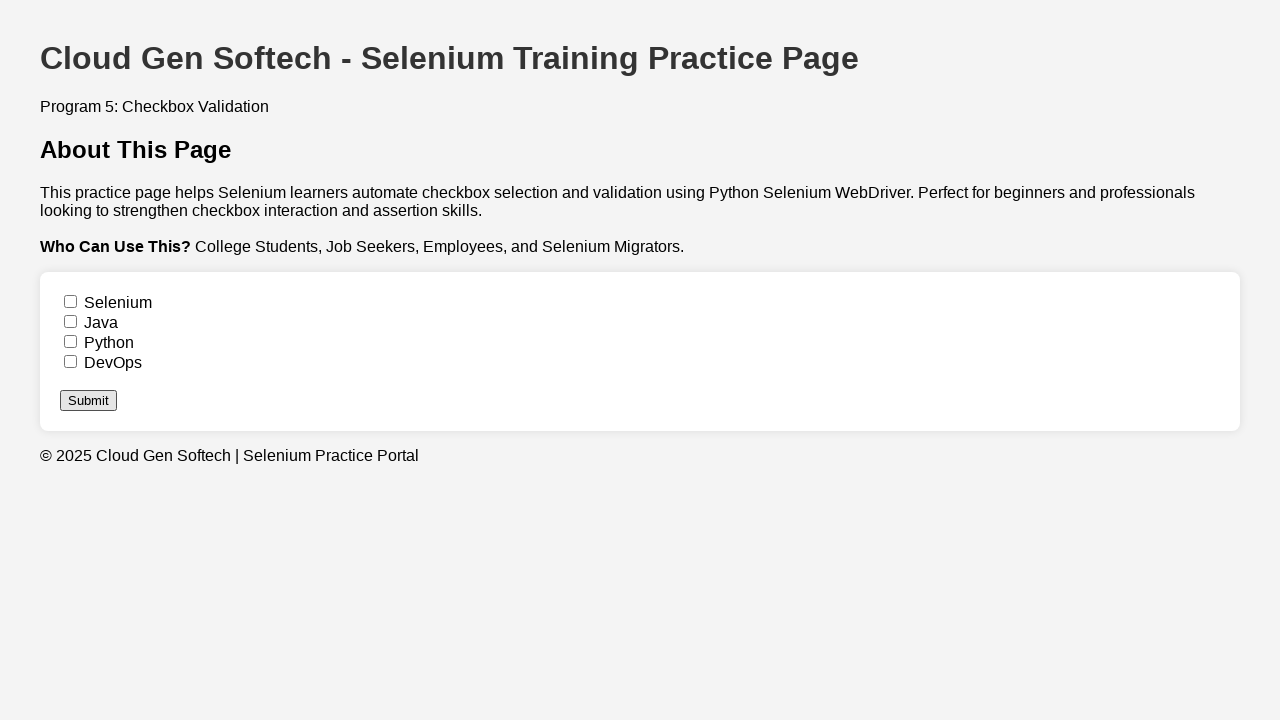

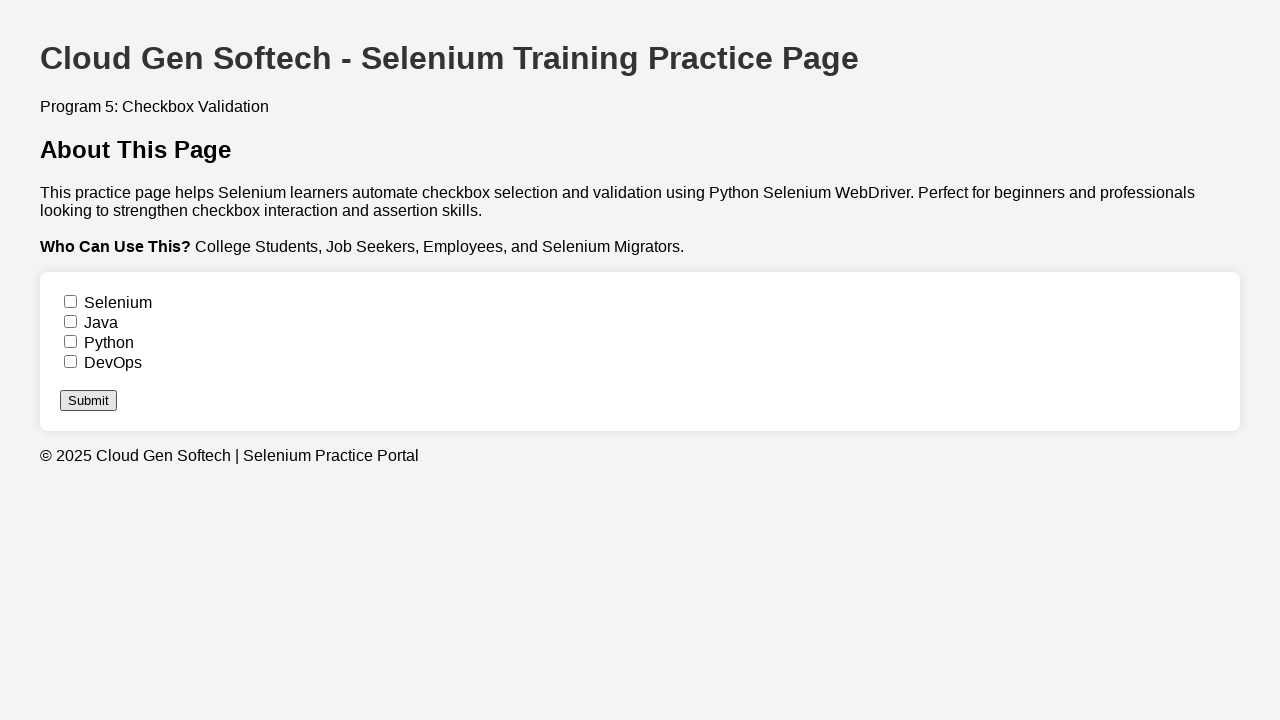